Tests the sorting functionality of a table by clicking the first column header, then navigates through pagination to find a specific item (Rice) in the table.

Starting URL: https://rahulshettyacademy.com/greenkart/#/offers

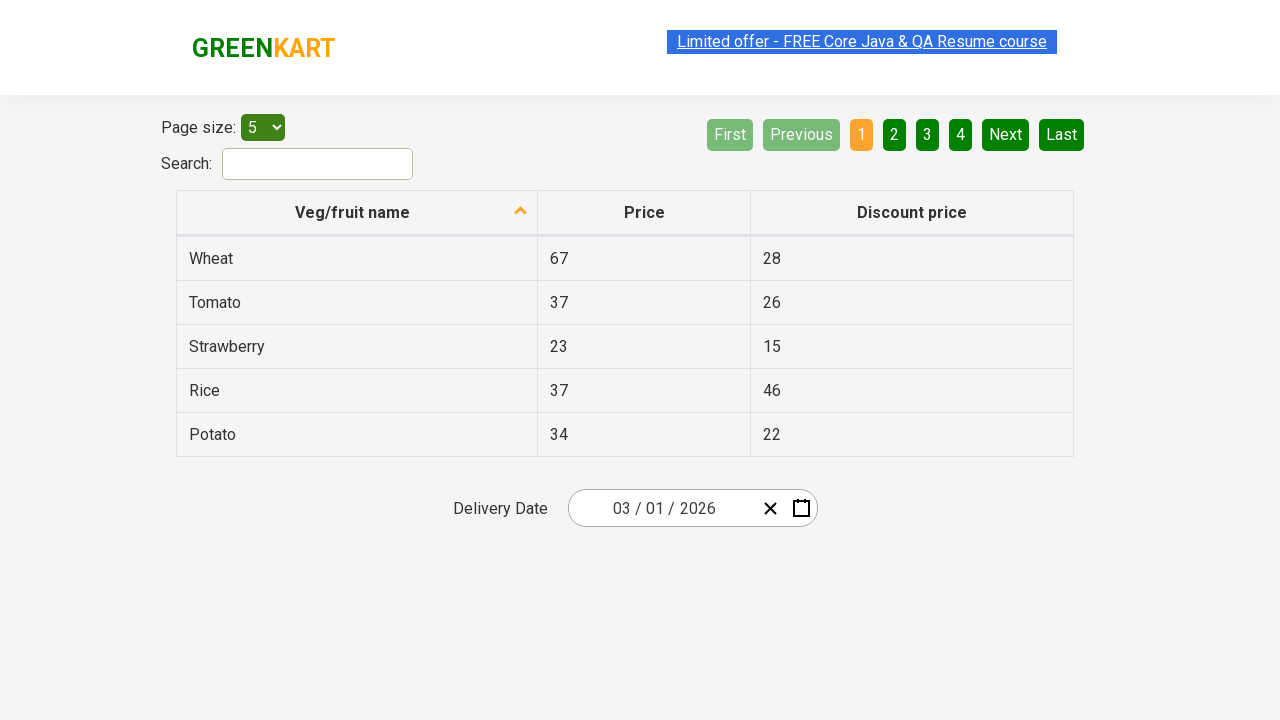

Clicked first column header to sort table at (357, 213) on xpath=//tr/th[1]
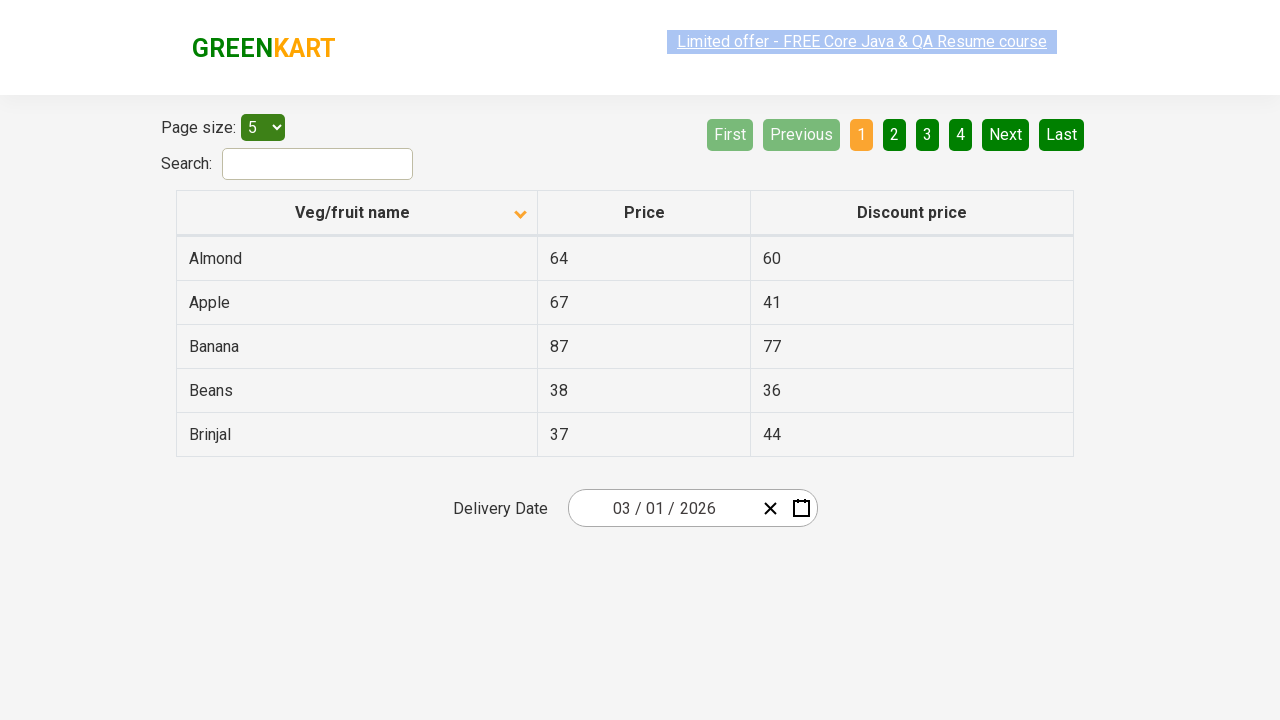

Table data loaded and visible
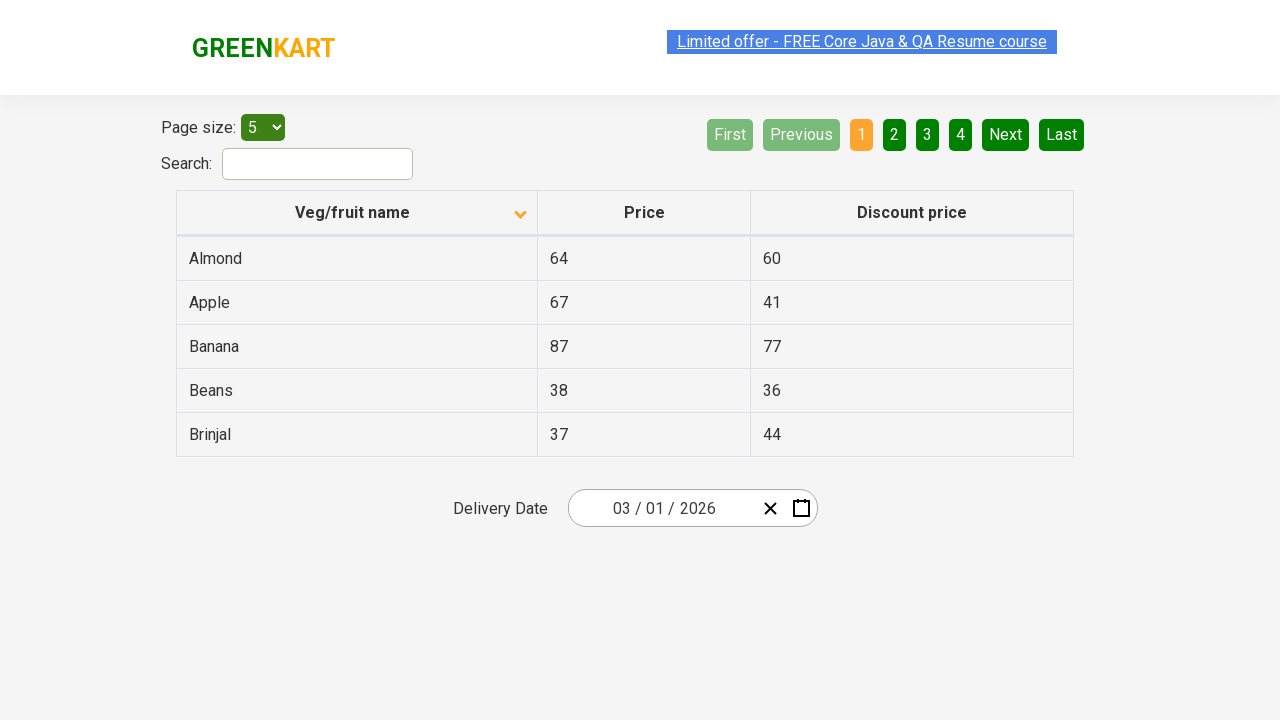

Retrieved 5 items from first column
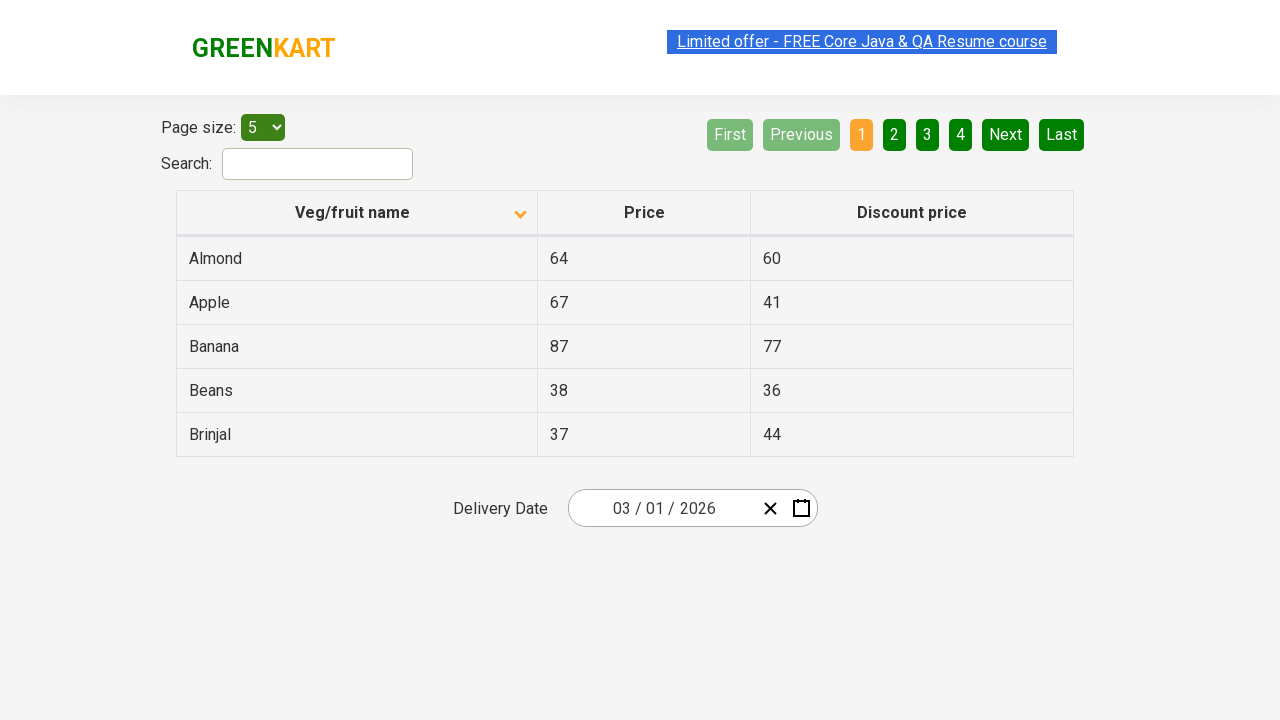

Verified table is sorted correctly
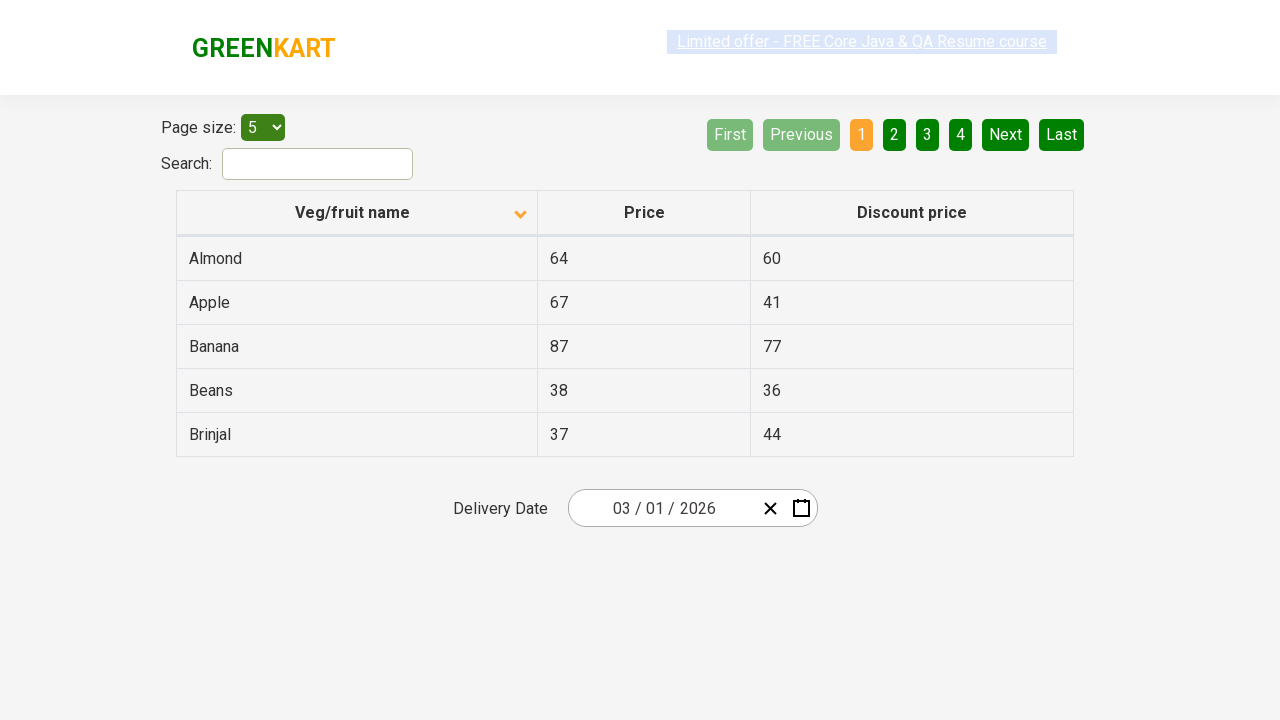

Clicked Next button to navigate to page 2 at (1006, 134) on [aria-label='Next']
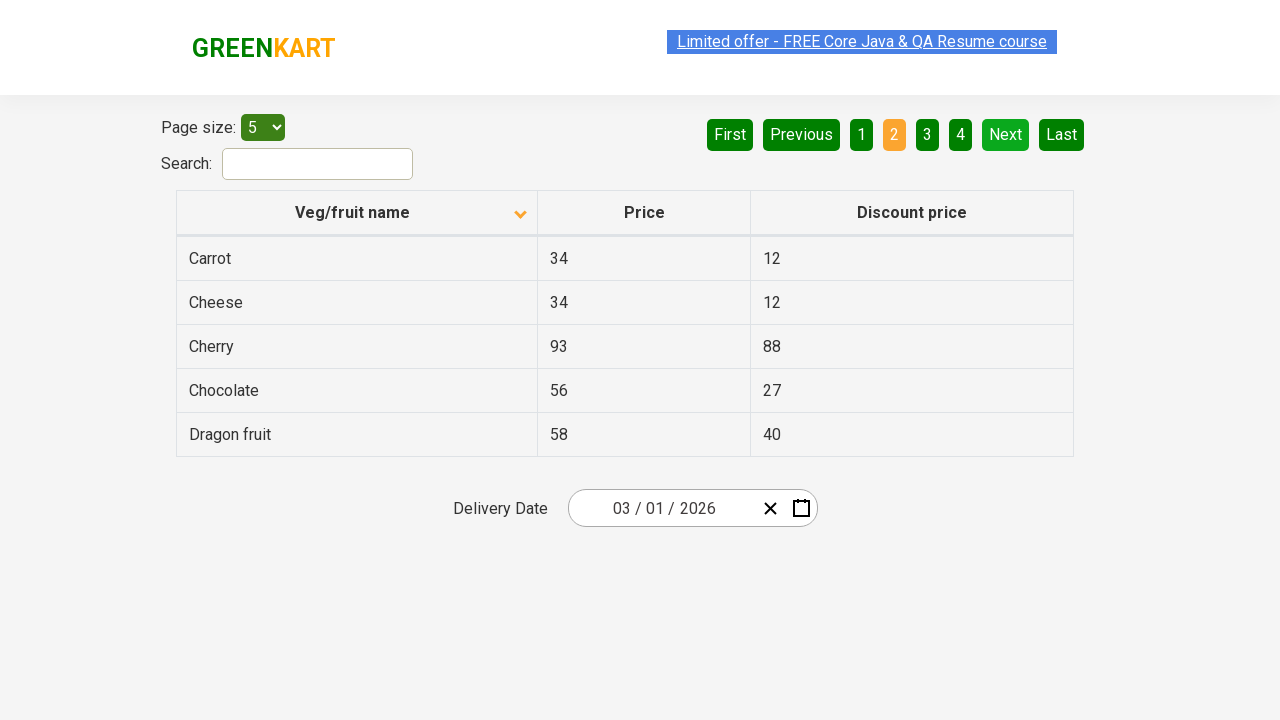

Waited for next page to load
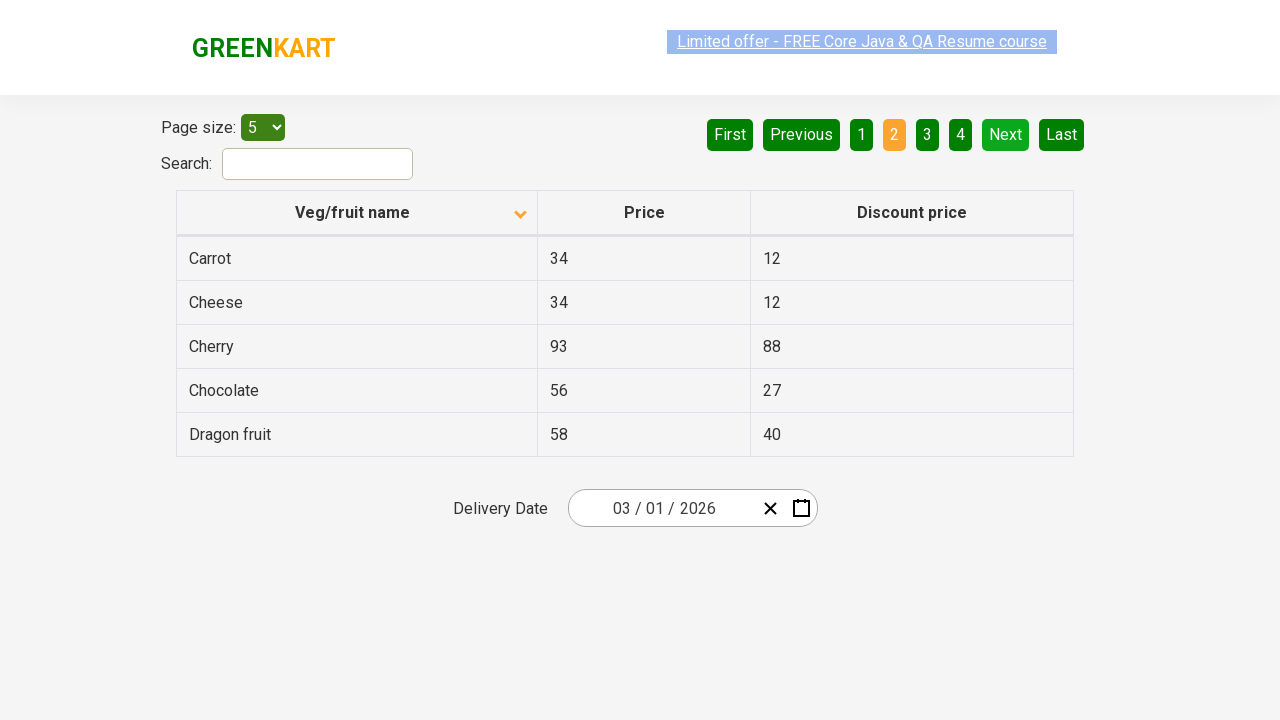

Clicked Next button to navigate to page 3 at (1006, 134) on [aria-label='Next']
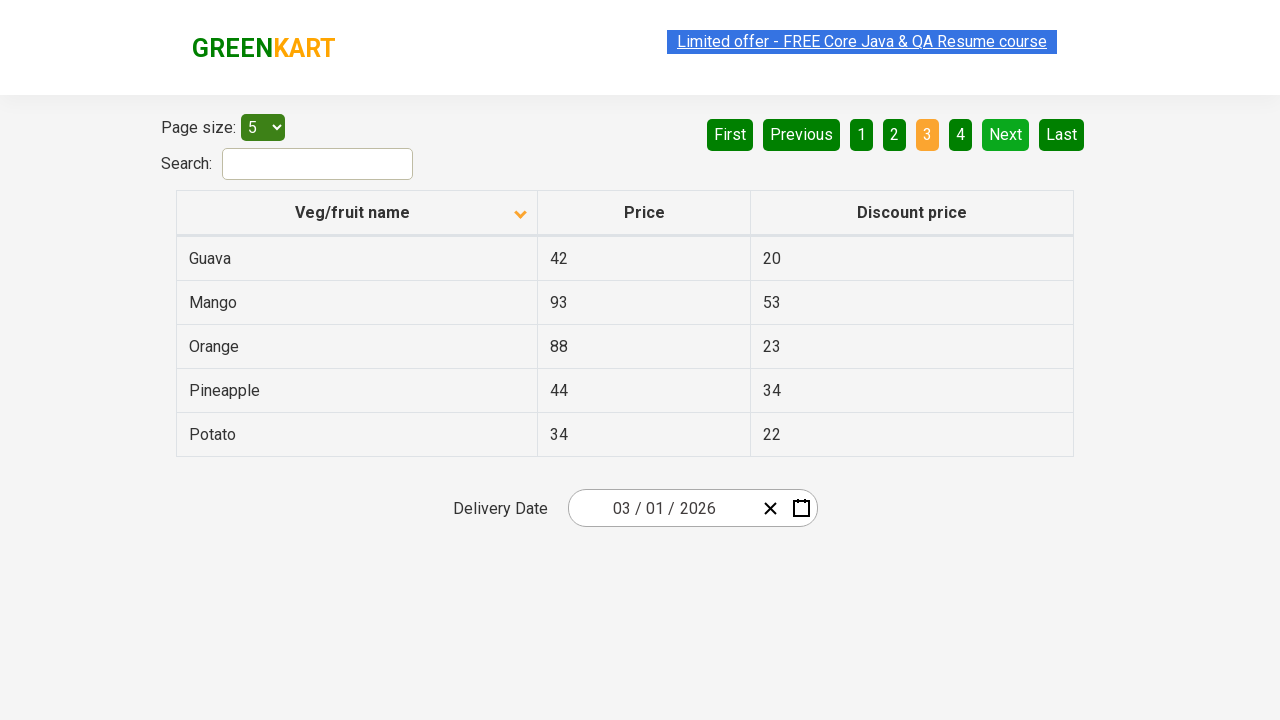

Waited for next page to load
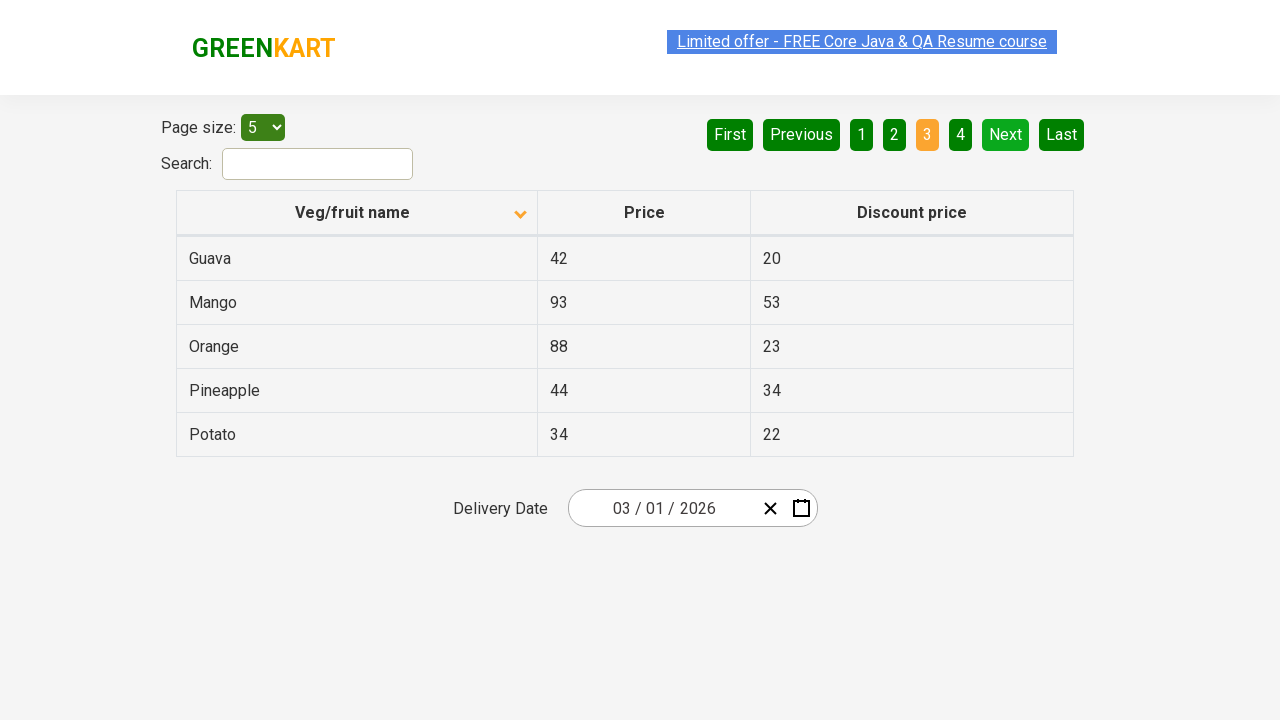

Clicked Next button to navigate to page 4 at (1006, 134) on [aria-label='Next']
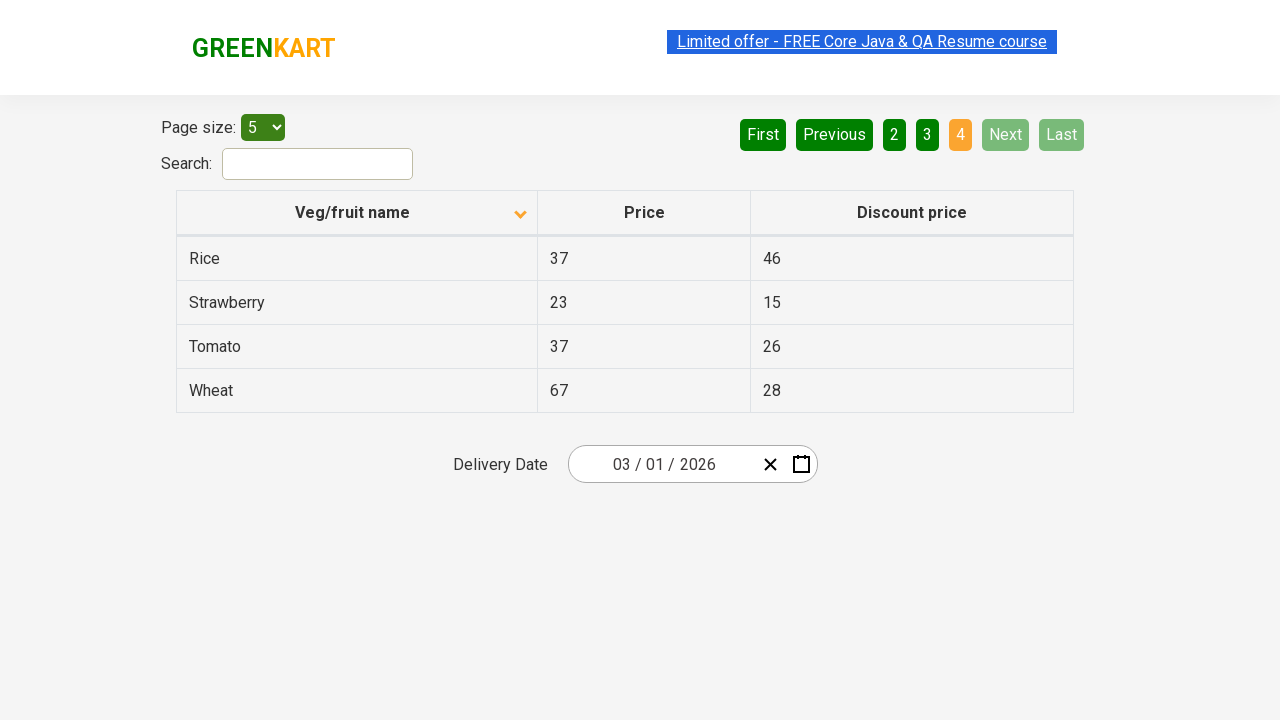

Waited for next page to load
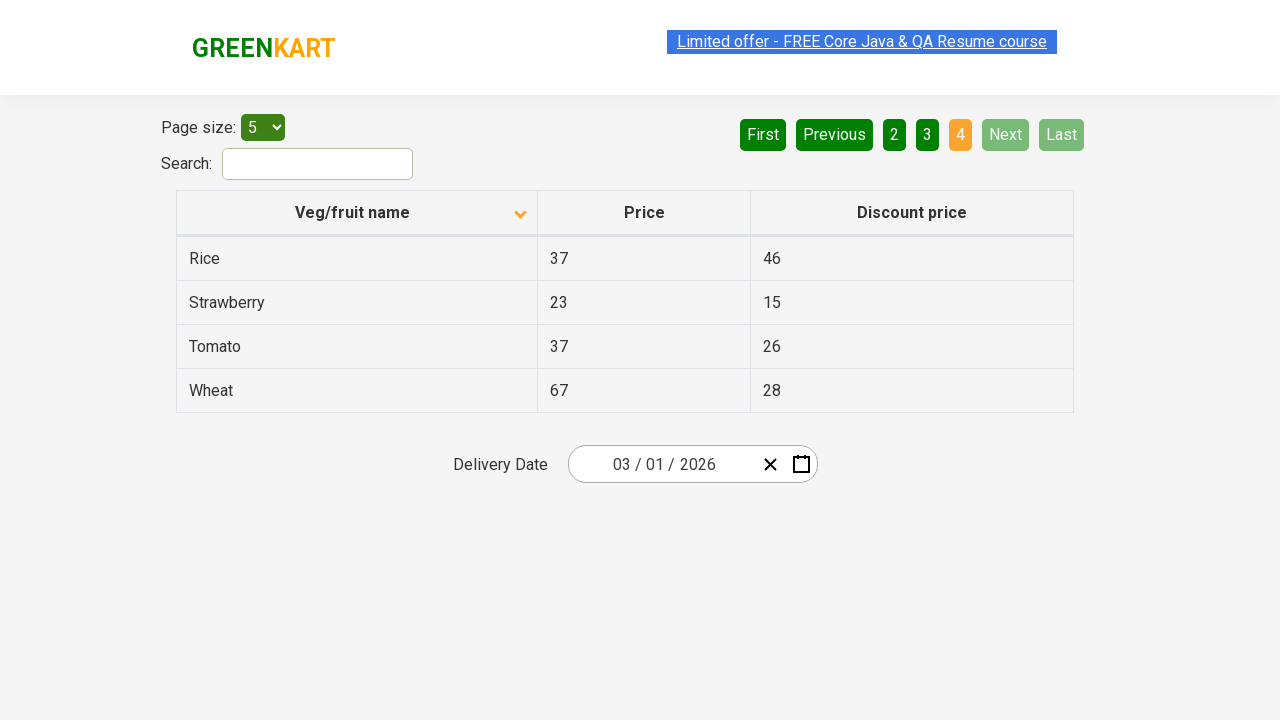

Found 'Rice' in table on current page
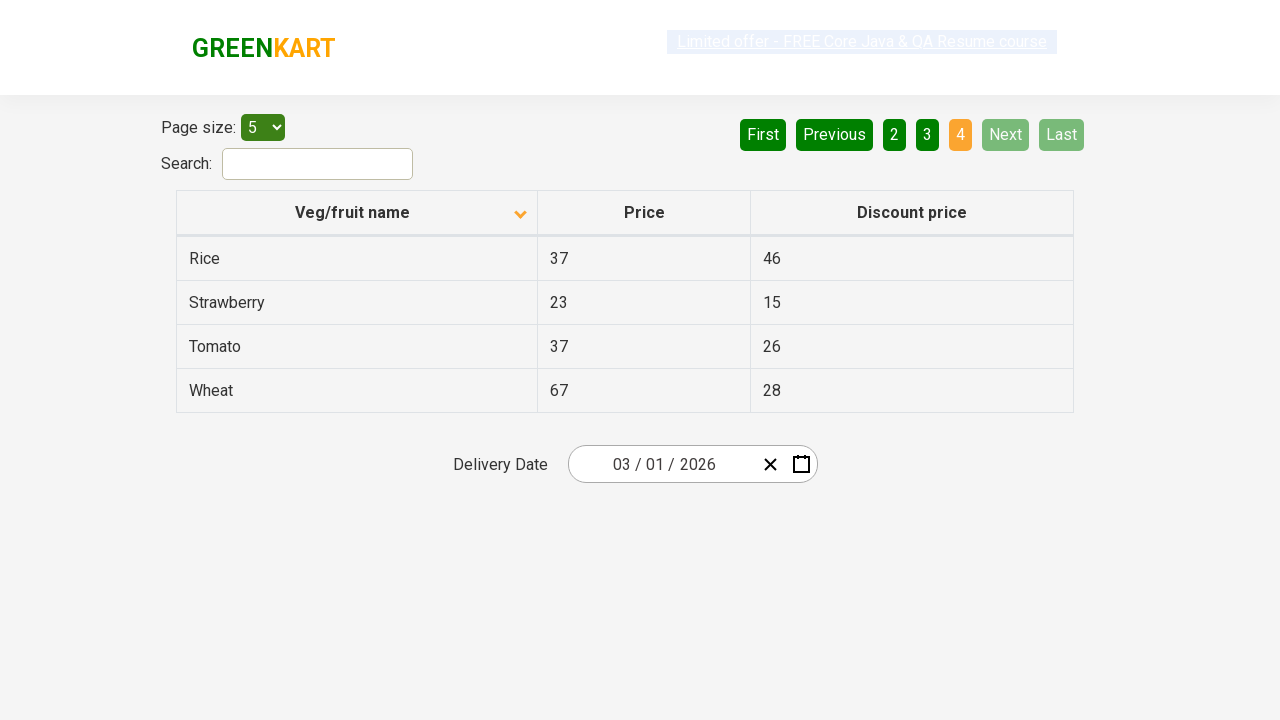

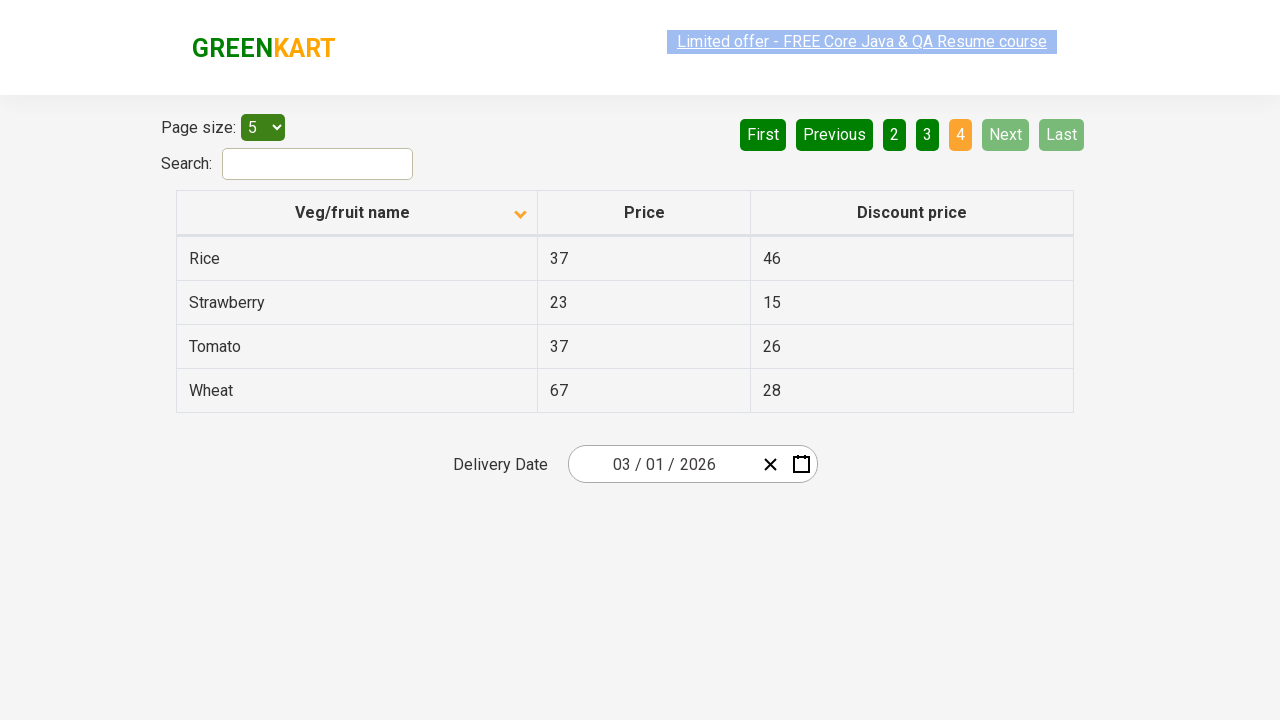